Clicks on the "Learn" navigation link

Starting URL: https://testing.genofax.com/

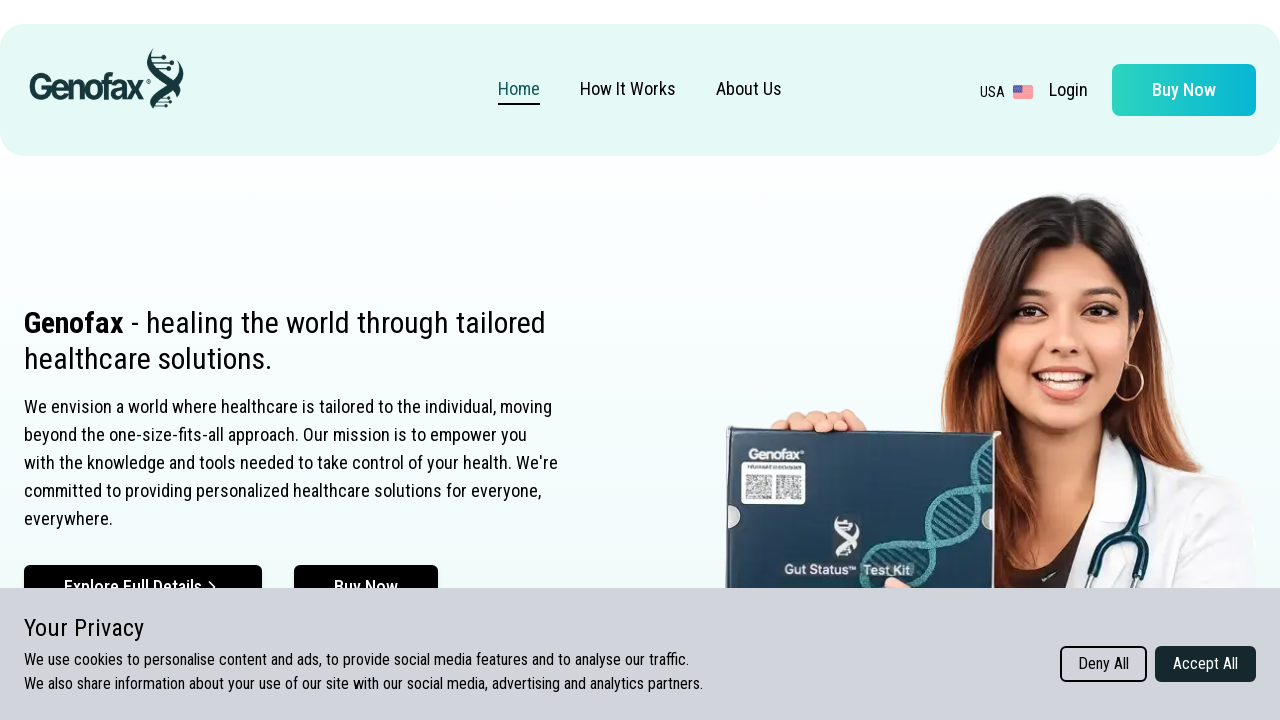

Clicked on the 'Learn' navigation link at (749, 90) on xpath=//*[@id="__next"]/div[1]/div[1]/div/nav/a[3]
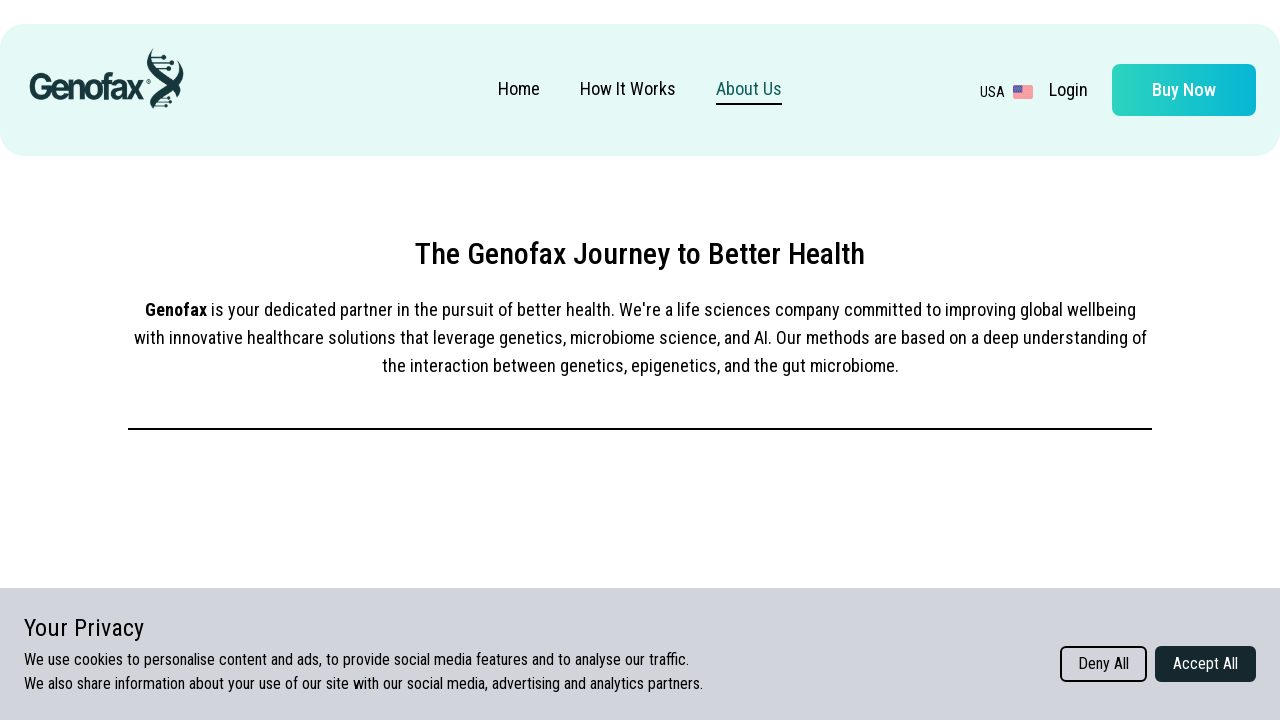

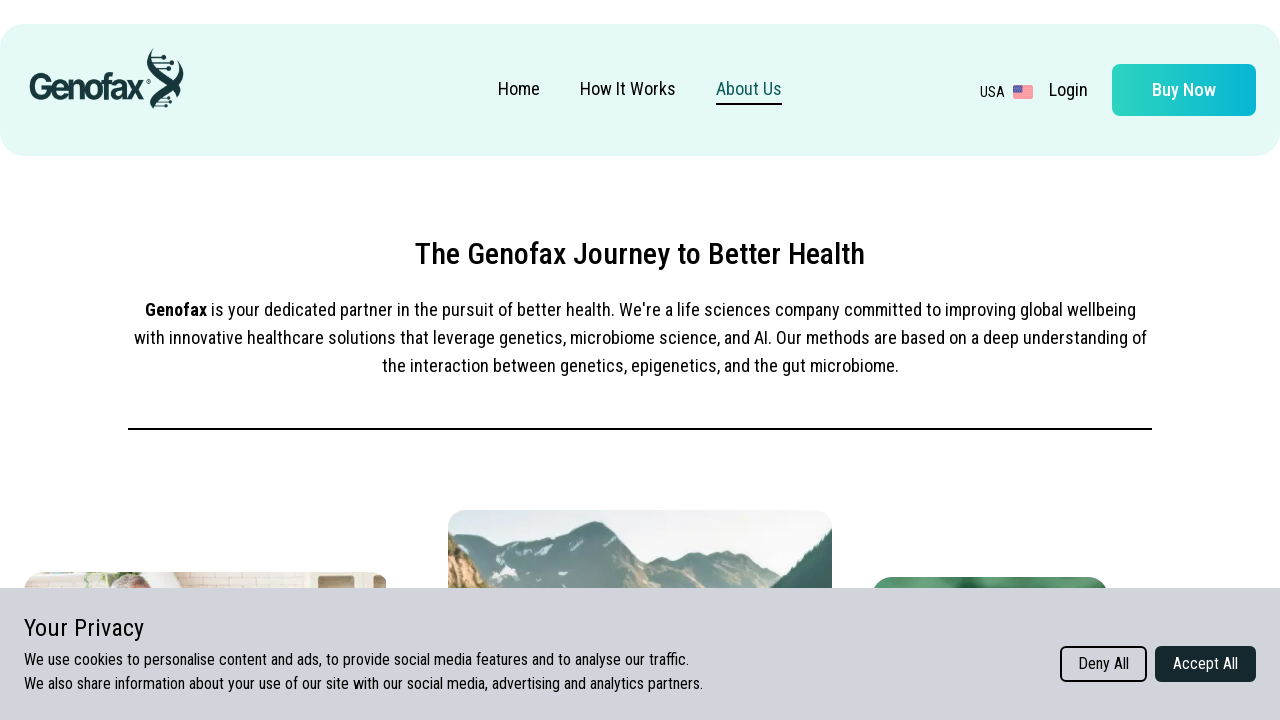